Tests window/tab switching functionality by clicking a link that opens a new window and switching to it

Starting URL: https://the-internet.herokuapp.com/windows

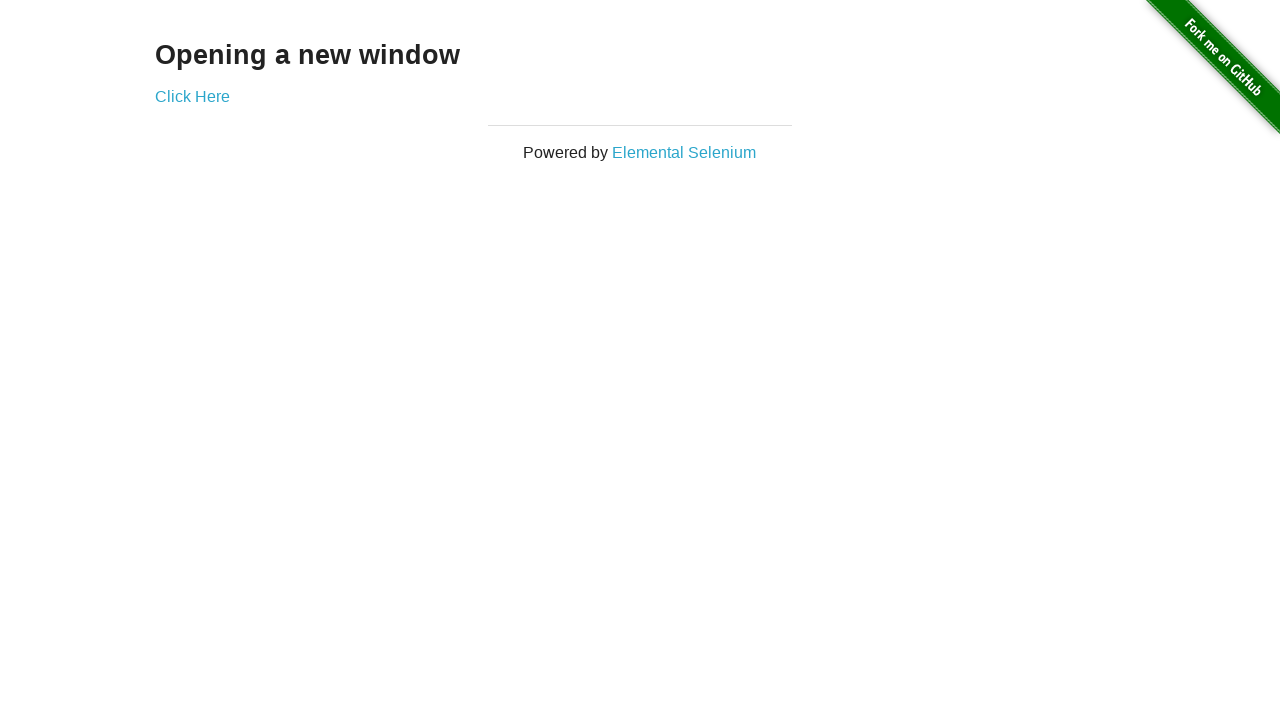

Clicked 'Click Here' link to open new window at (192, 96) on xpath=//a[contains(text(), 'Click Here')]
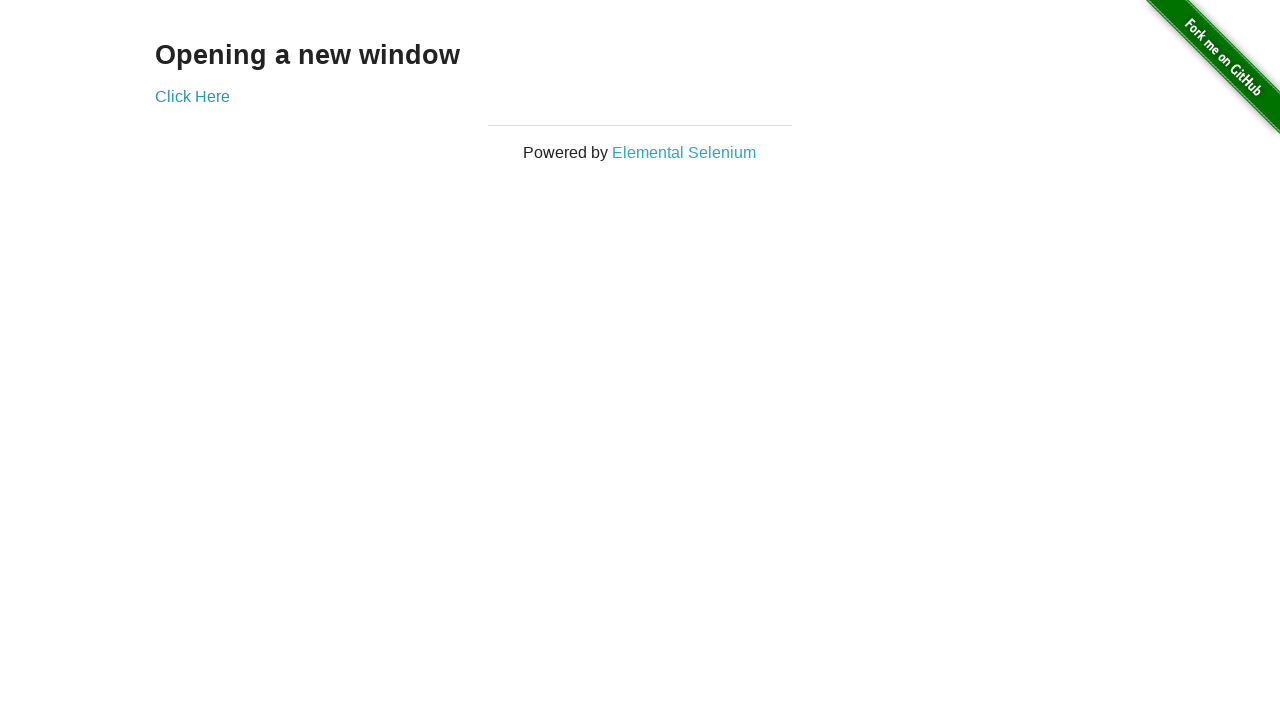

Waited for new window to load
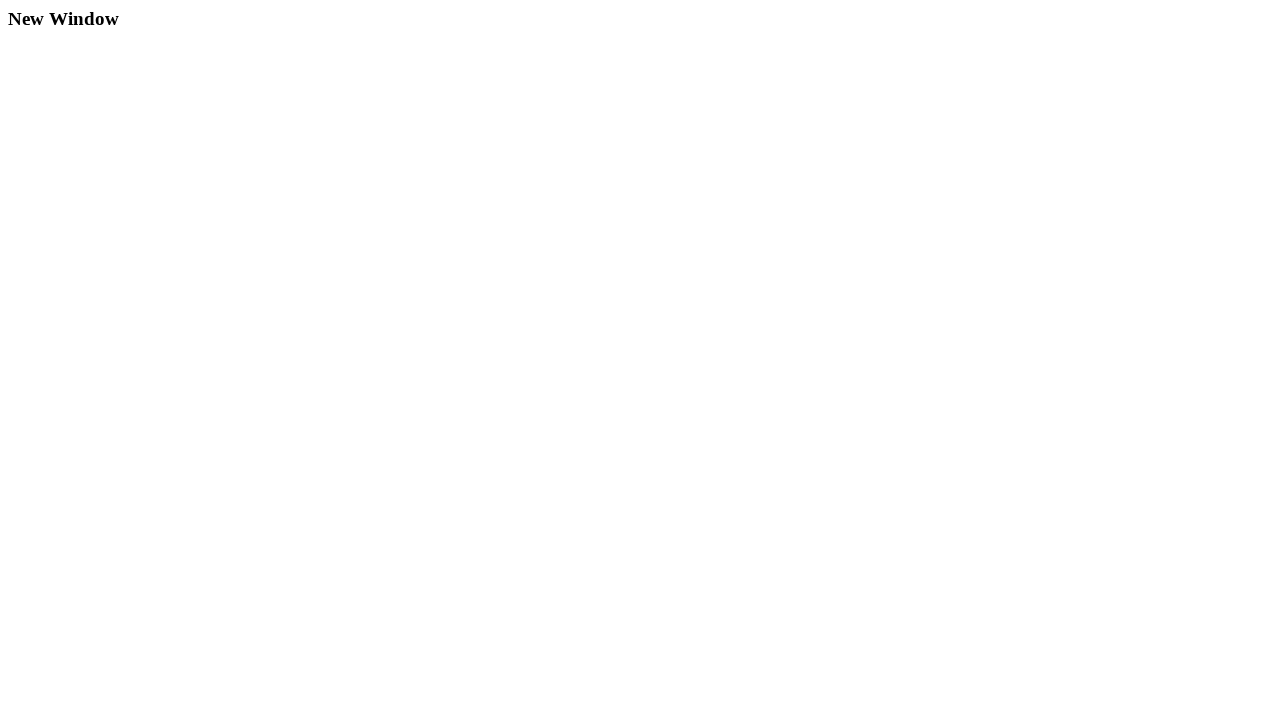

Verified h3 heading element is present in new window
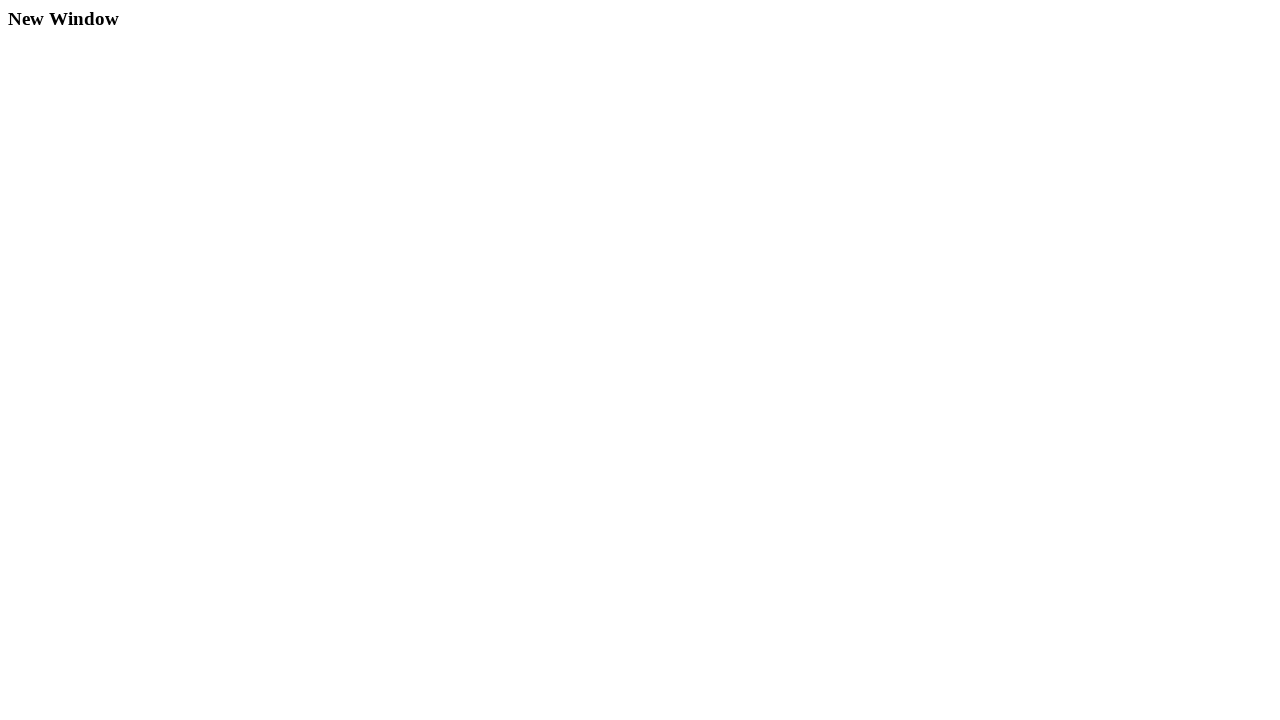

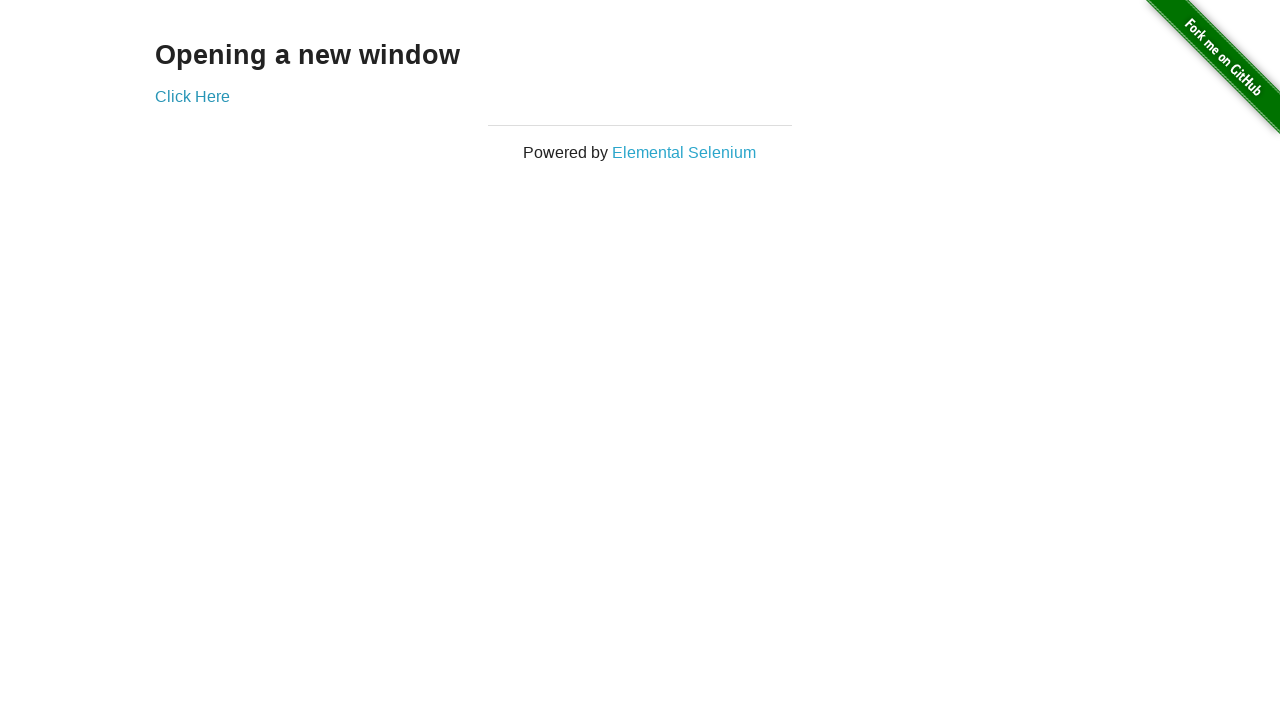